Demonstrates handling stale element reference by refreshing the page and relocating an element before clicking the Checkboxes link.

Starting URL: https://testcenter.techproeducation.com/

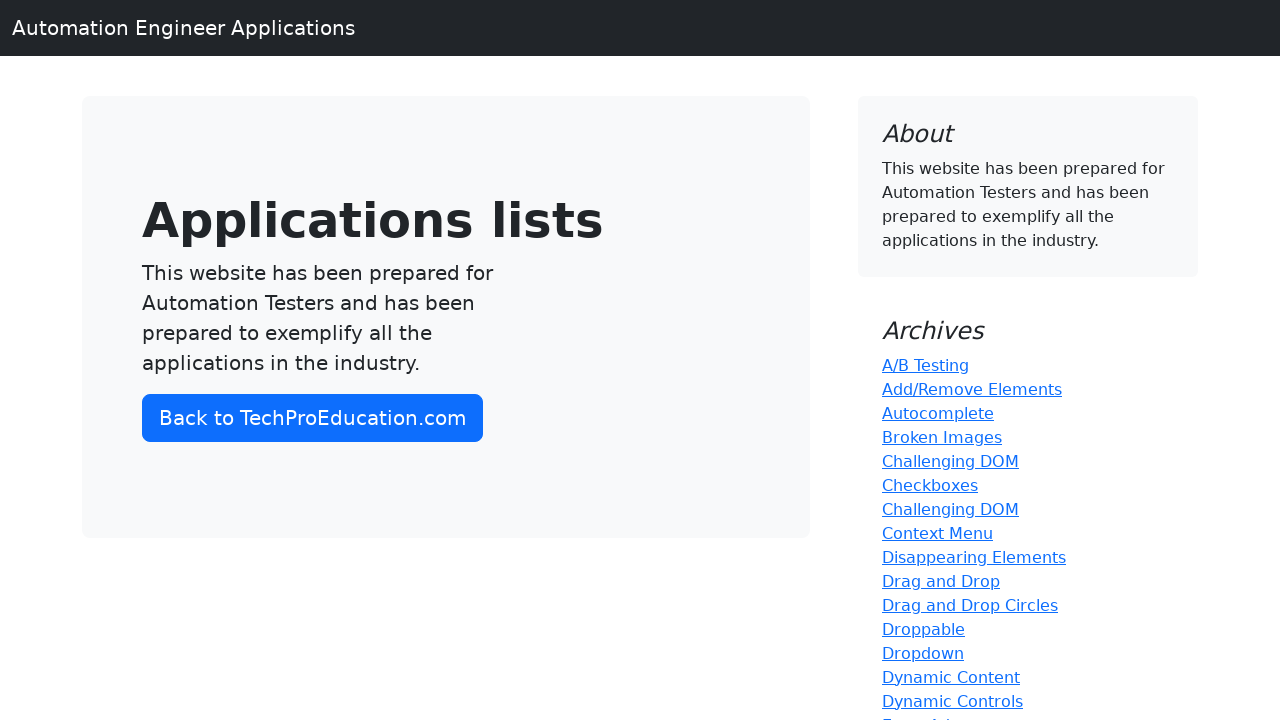

Reloaded page to simulate stale element scenario
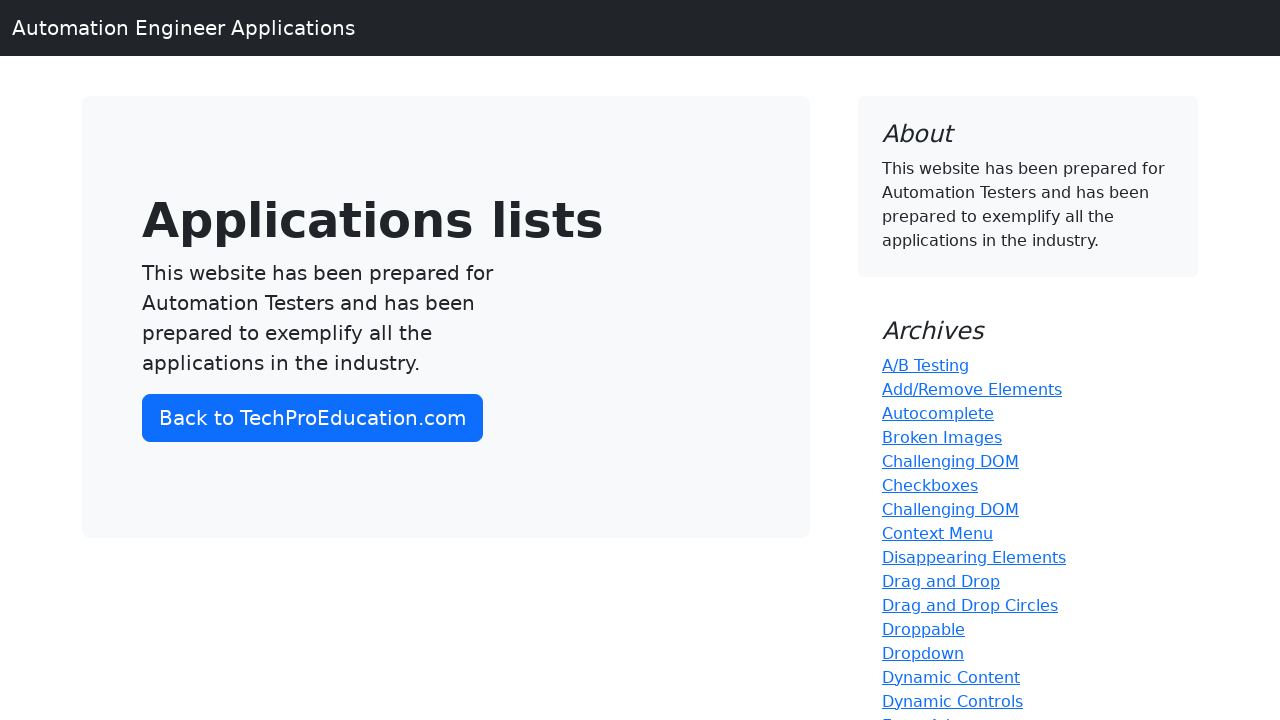

Clicked Checkboxes link after page refresh at (930, 485) on text=Checkboxes
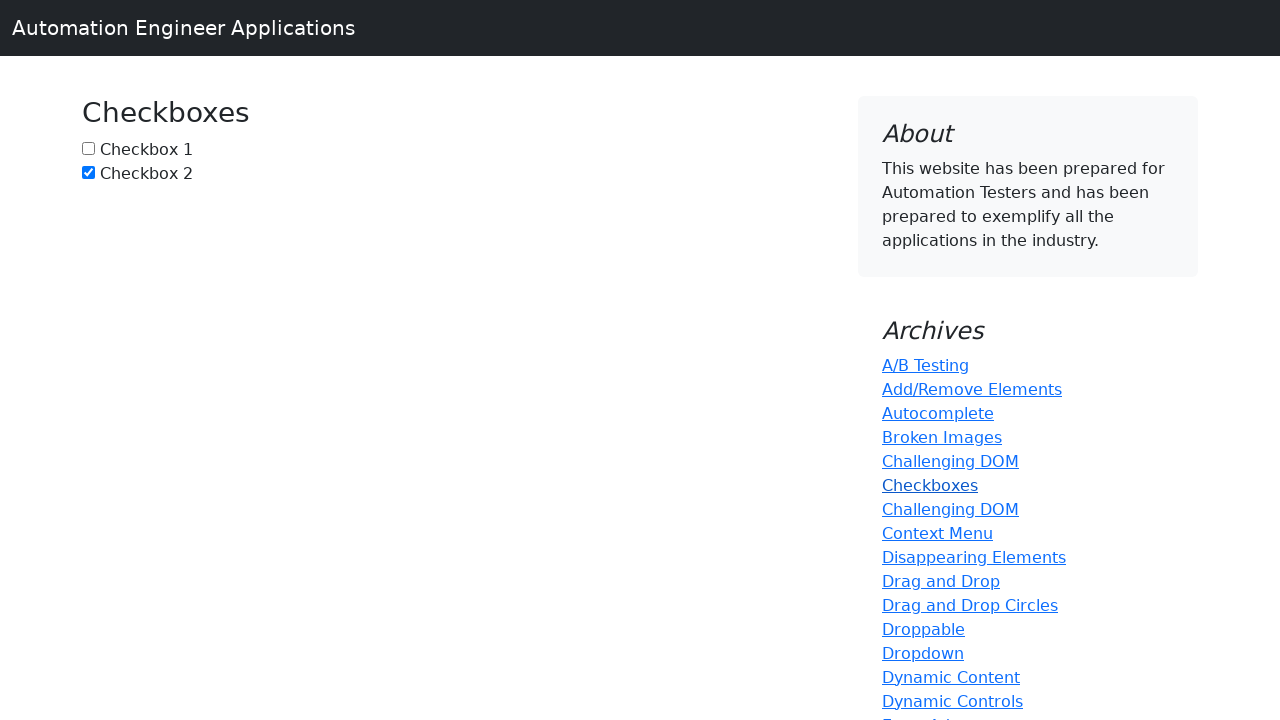

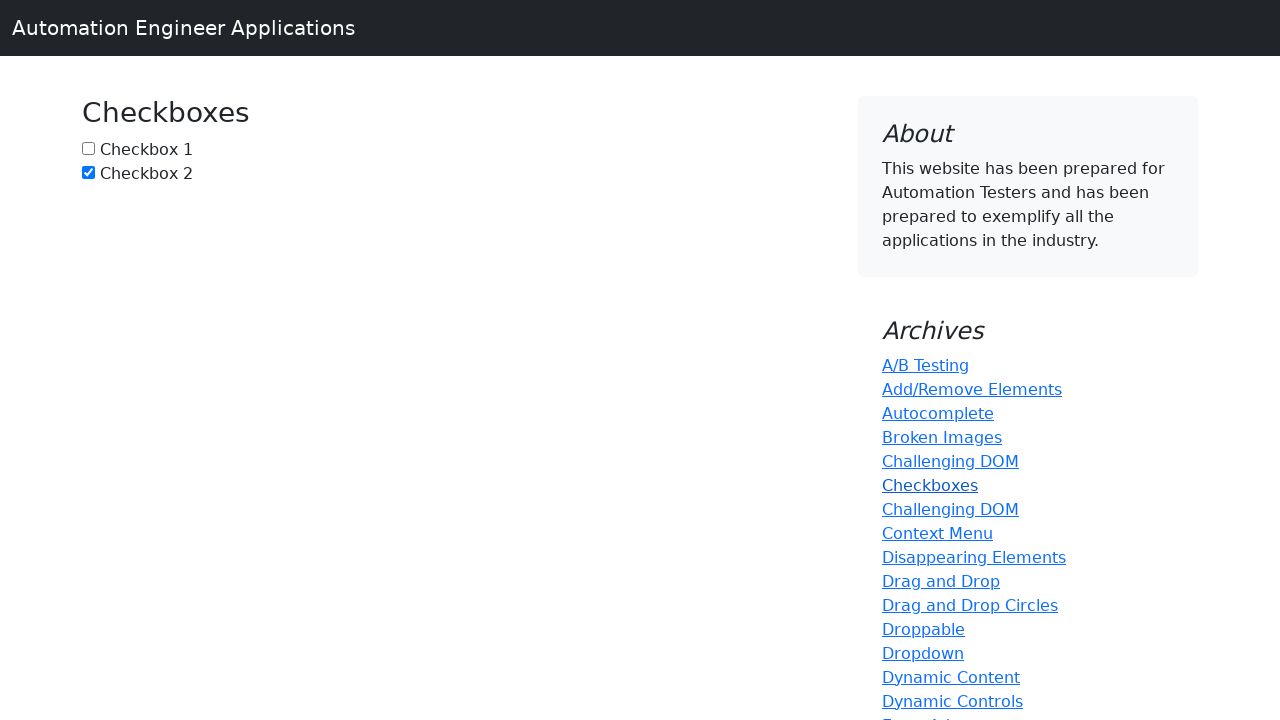